Tests an e-commerce practice site by searching for products containing "ca", verifying the product count, adding items to cart by clicking buttons, and asserting the brand logo text.

Starting URL: https://rahulshettyacademy.com/seleniumPractise/#/

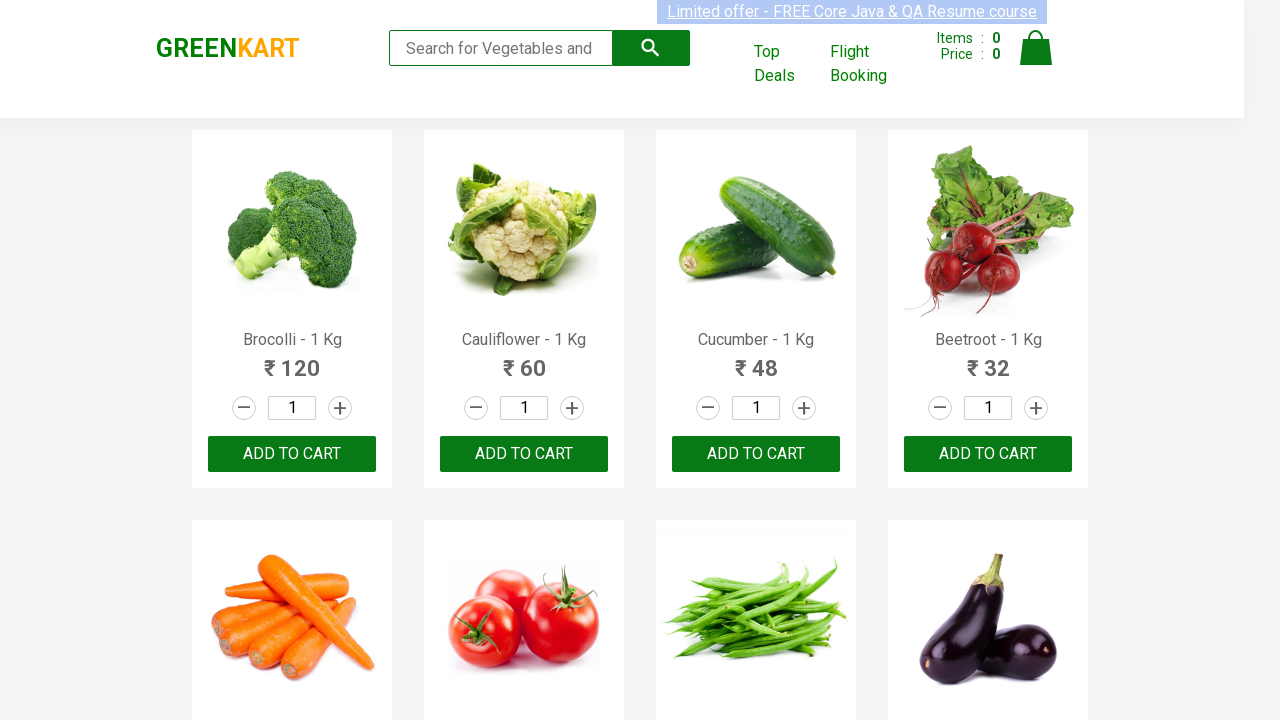

Verified URL contains 'seleniumPractise'
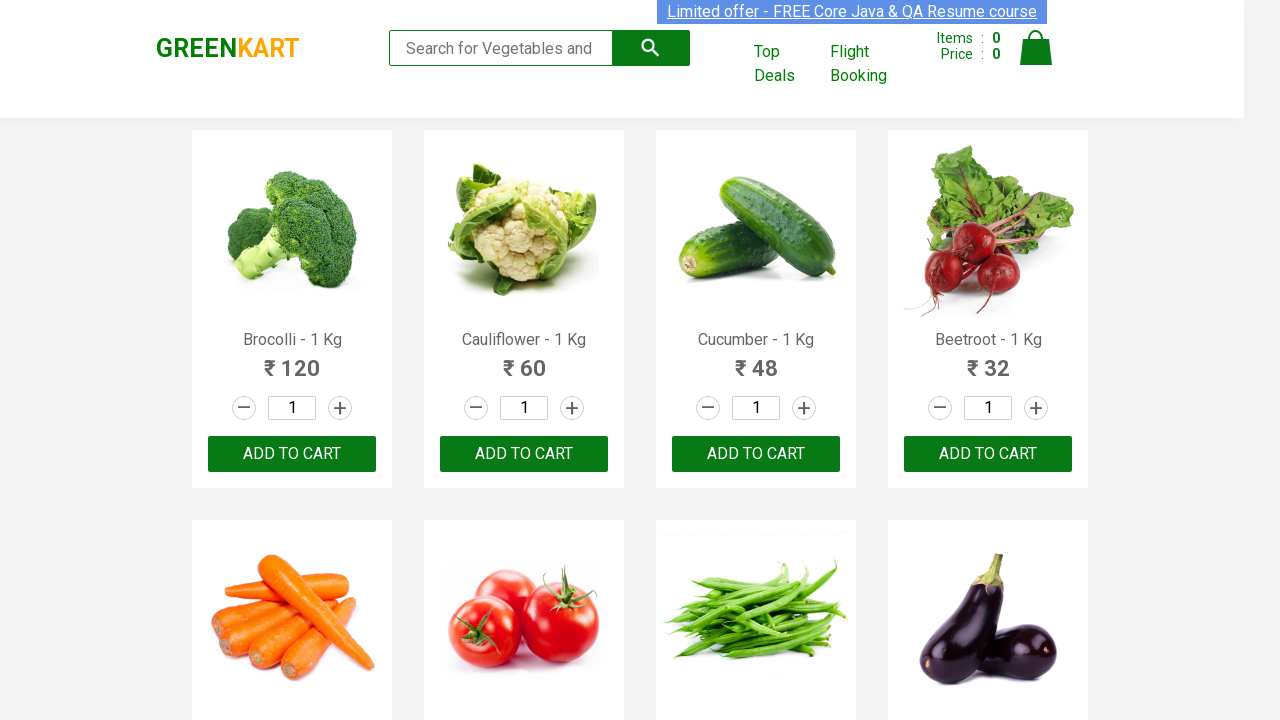

Filled search field with 'ca' on .search-keyword
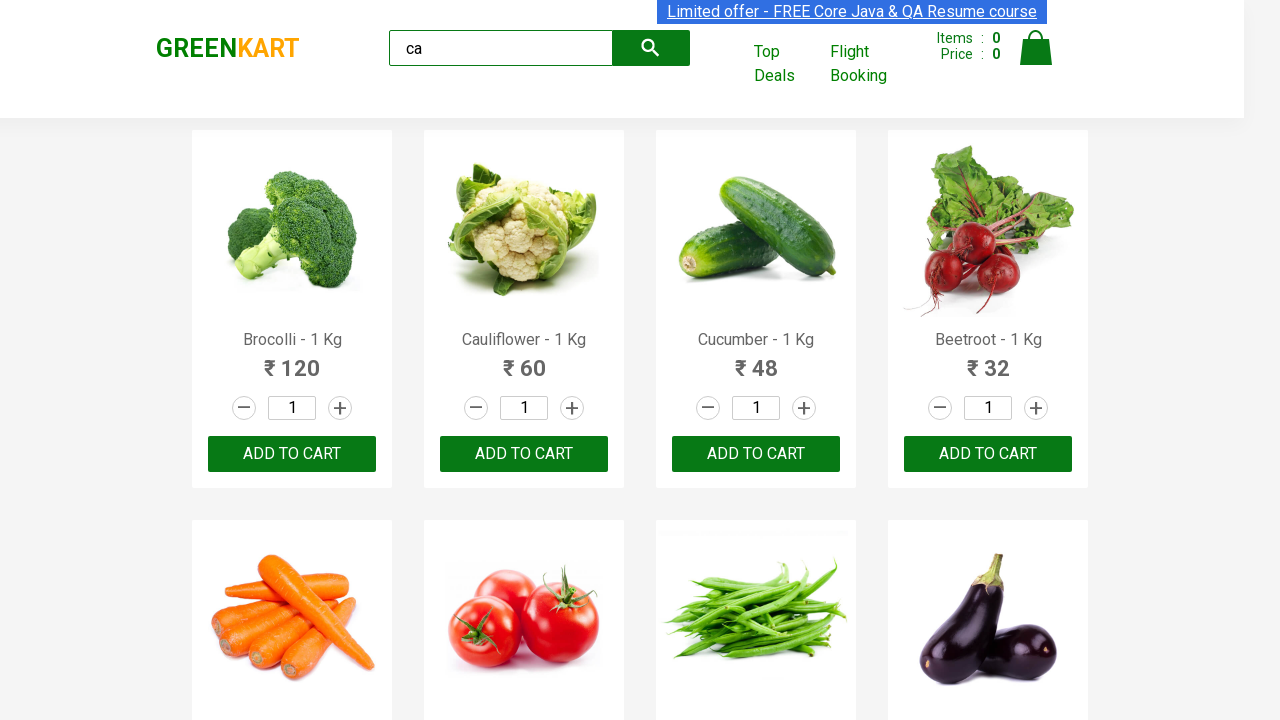

Waited 1 second for products to load
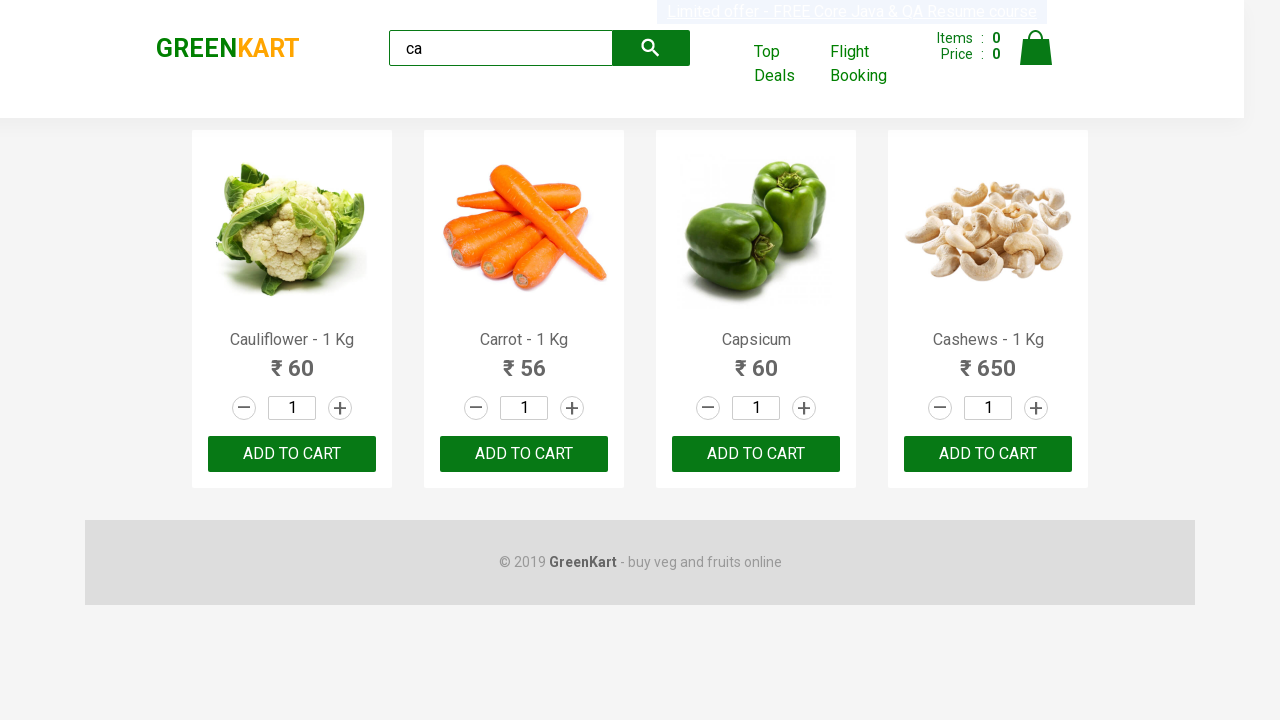

Waited for visible products to appear
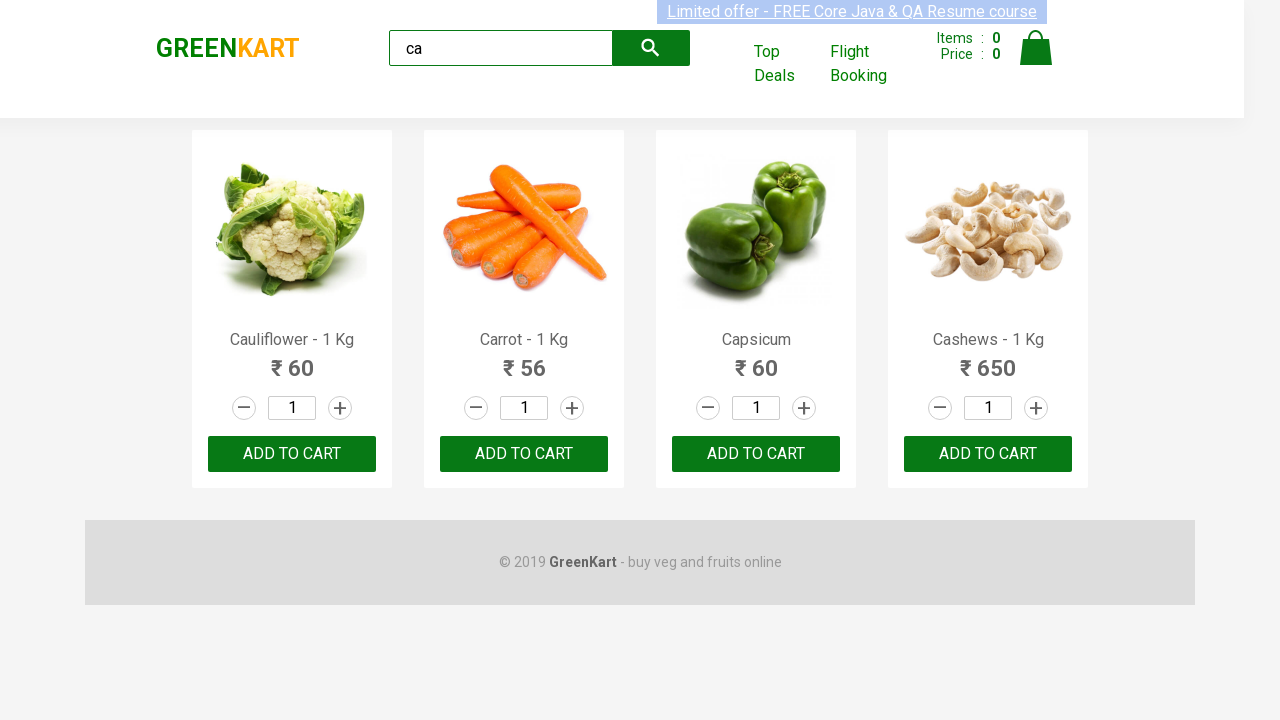

Verified 4 visible products are displayed
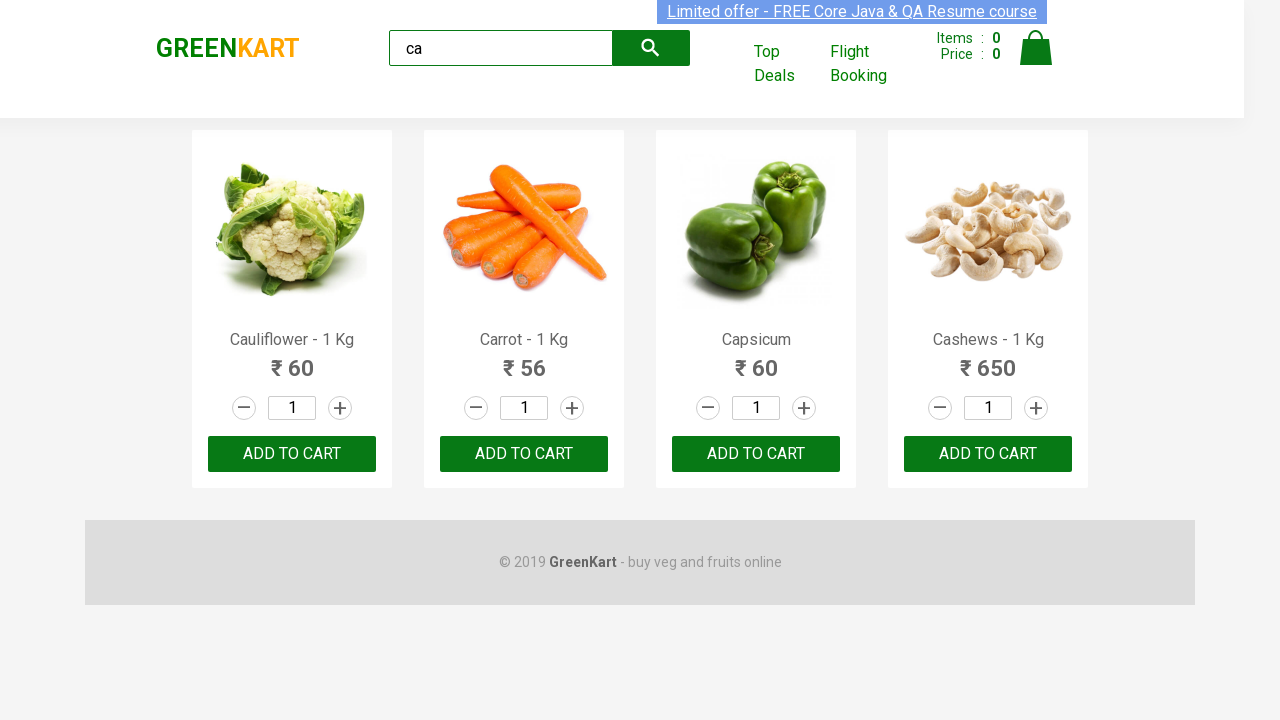

Clicked ADD TO CART button on second product at (524, 454) on .products .product >> nth=1 >> button >> internal:has-text="ADD TO CART"i
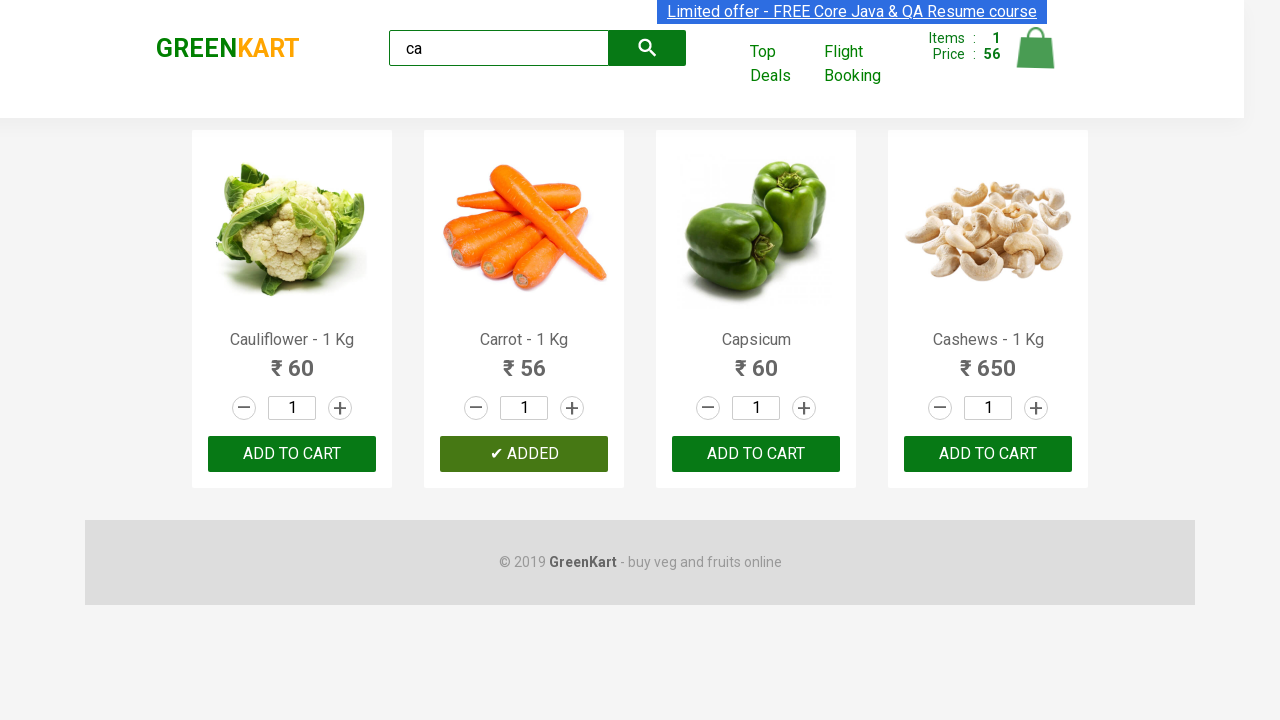

Clicked ADD TO CART button for Cashews product at index 3 at (988, 454) on .products .product >> nth=3 >> button
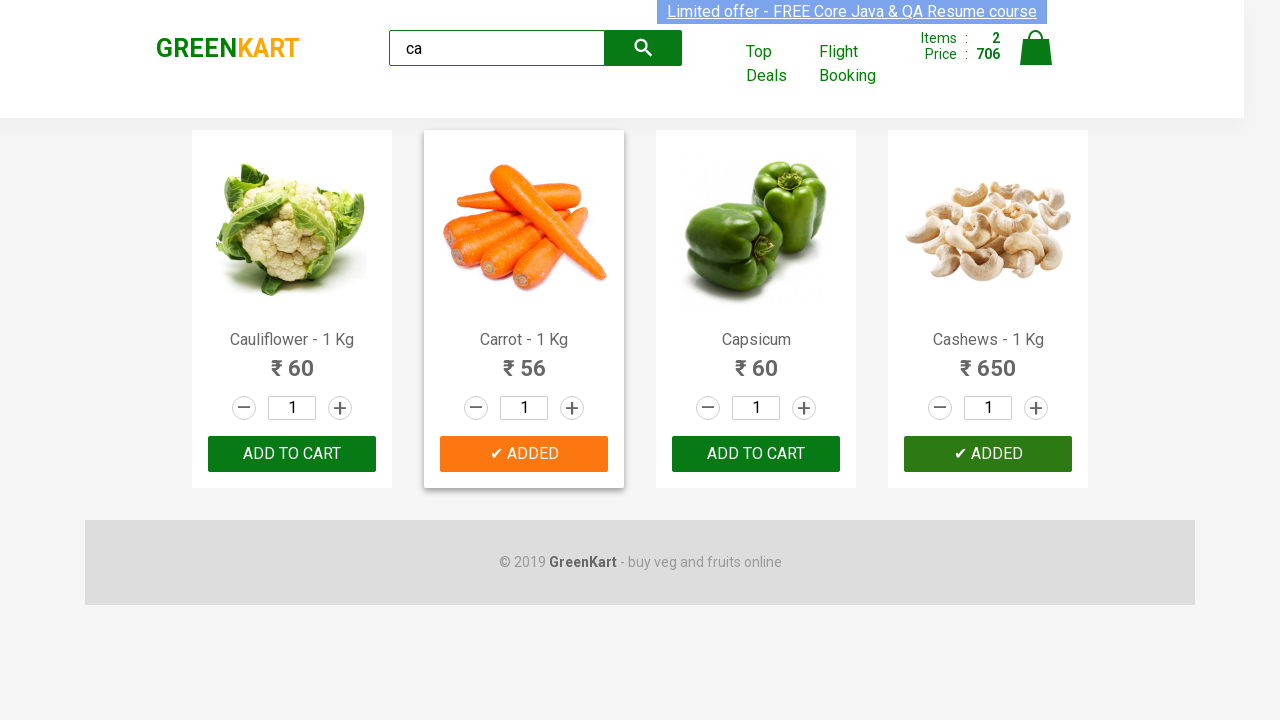

Retrieved brand logo text
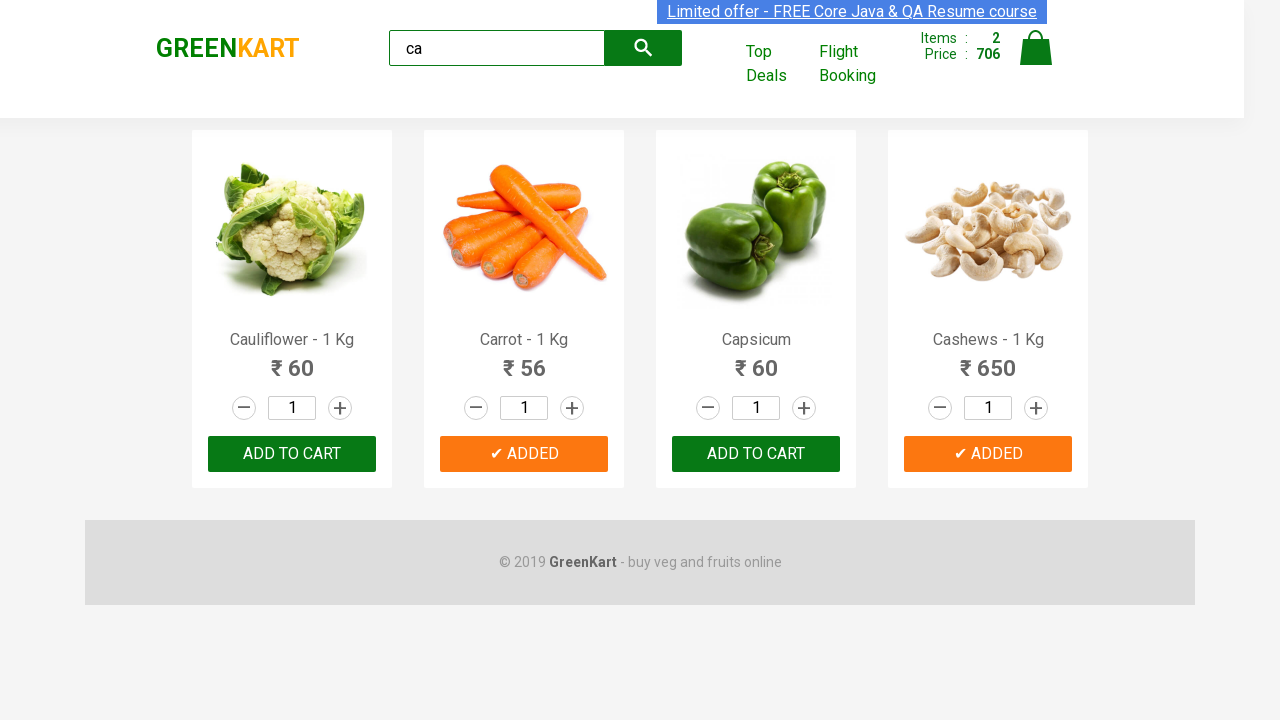

Verified brand logo text is 'GREENKART'
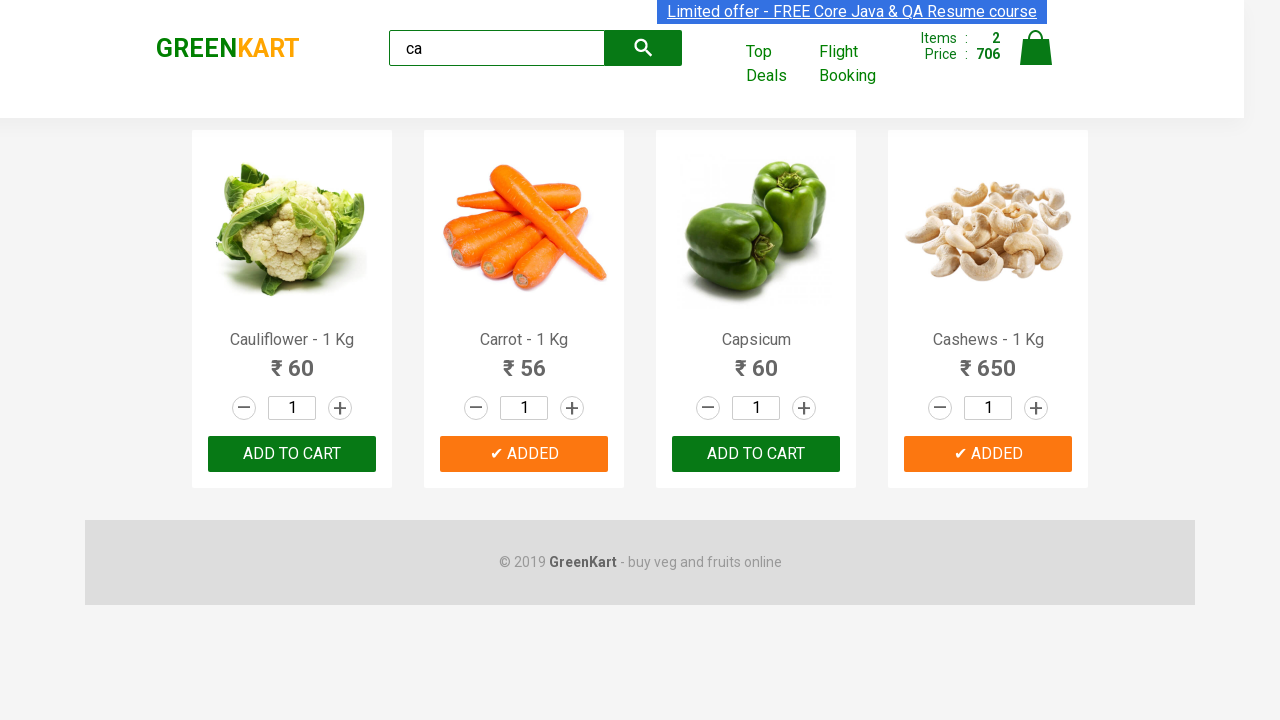

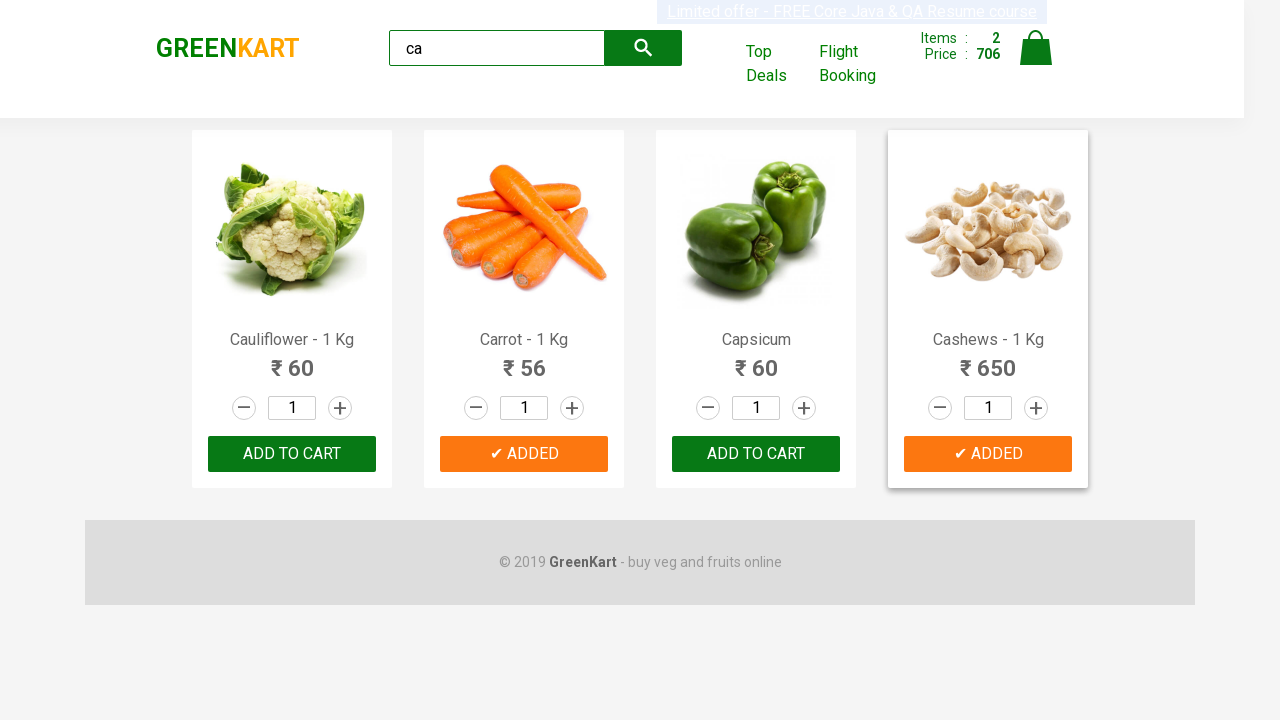